Searches for building permit and inspection records on Chicago's building records website by accepting the agreement and searching for a specific address

Starting URL: https://webapps1.chicago.gov/buildingrecords/home

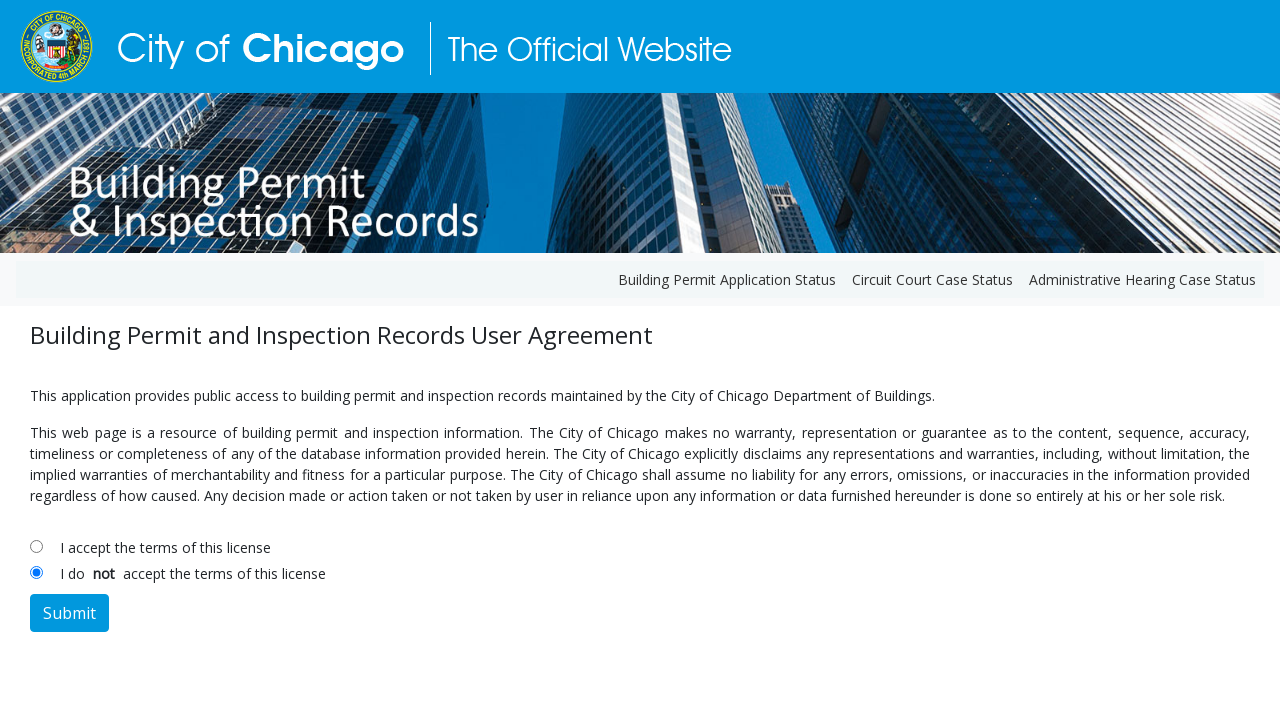

Agreement form loaded
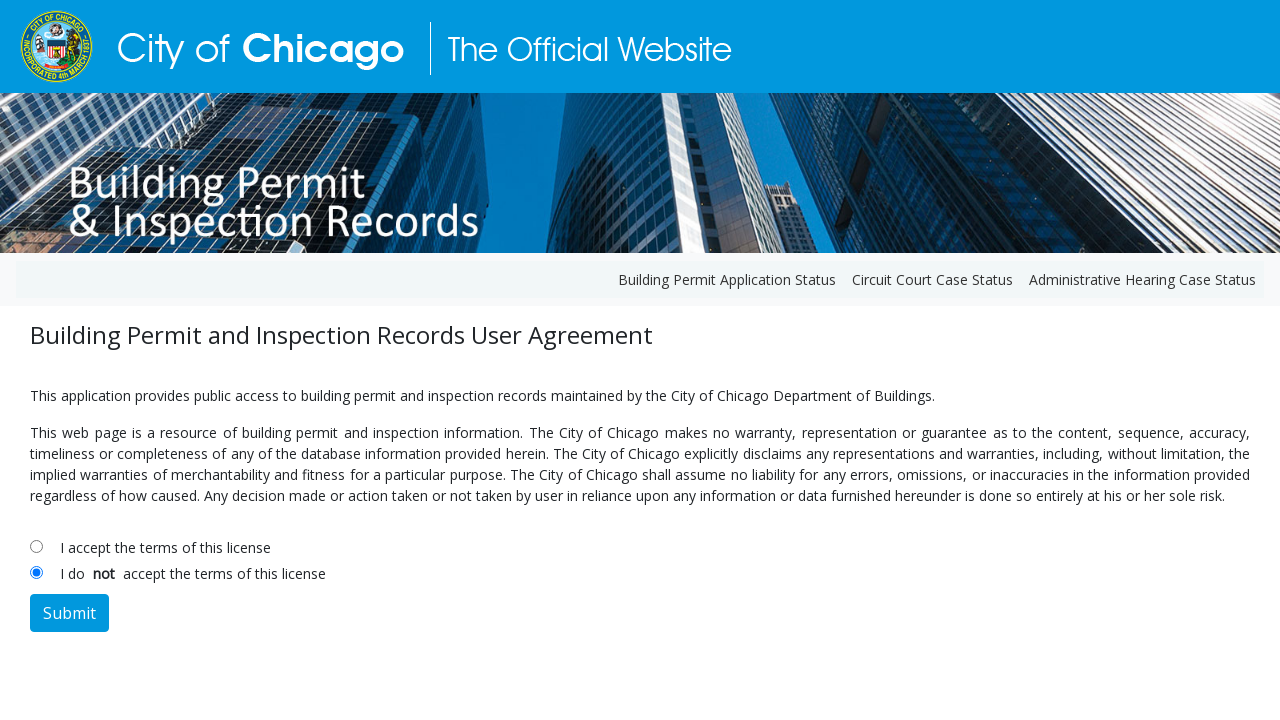

Clicked agreement radio button to accept terms at (36, 546) on #rbnAgreement1
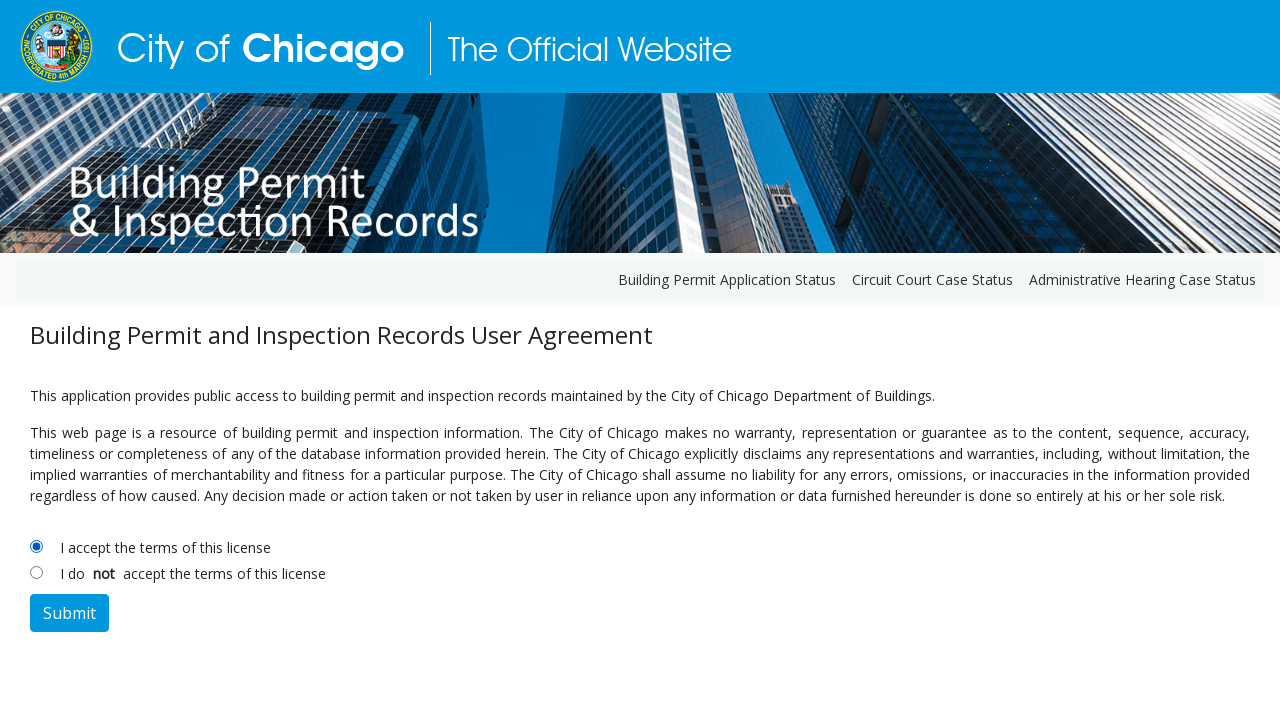

Clicked submit button to accept agreement at (70, 613) on #submit
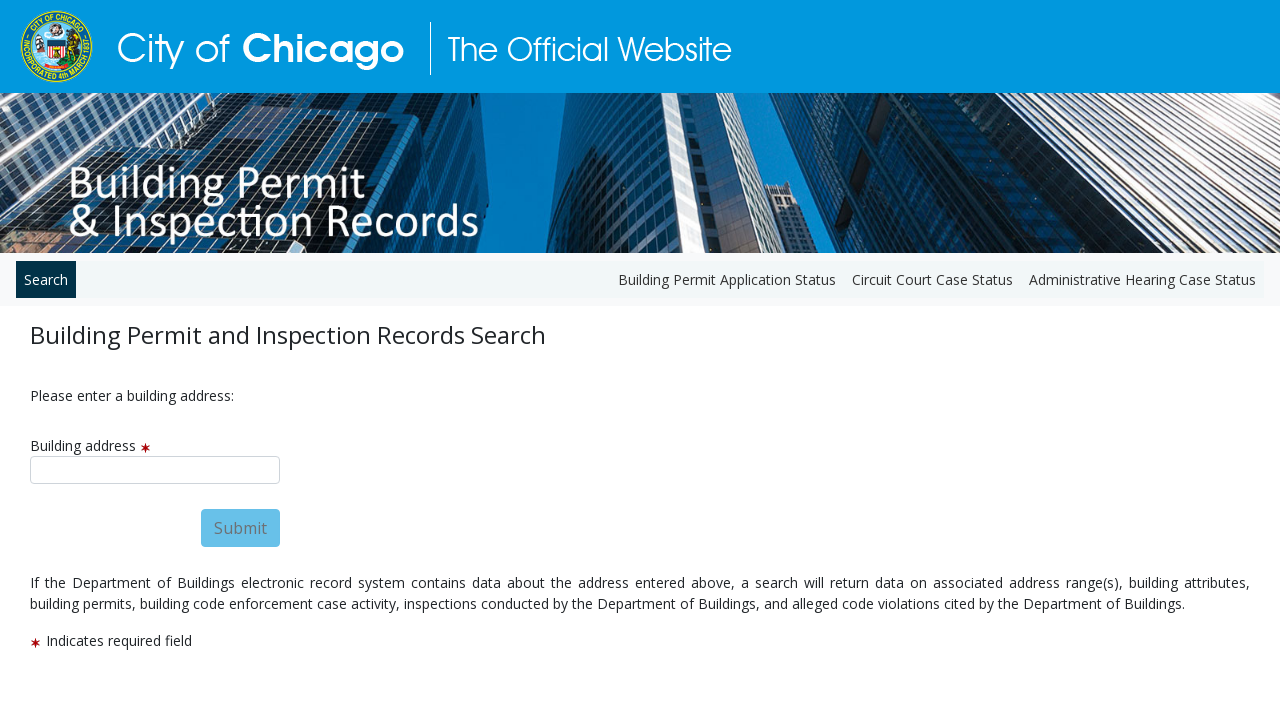

Search page loaded with address input field
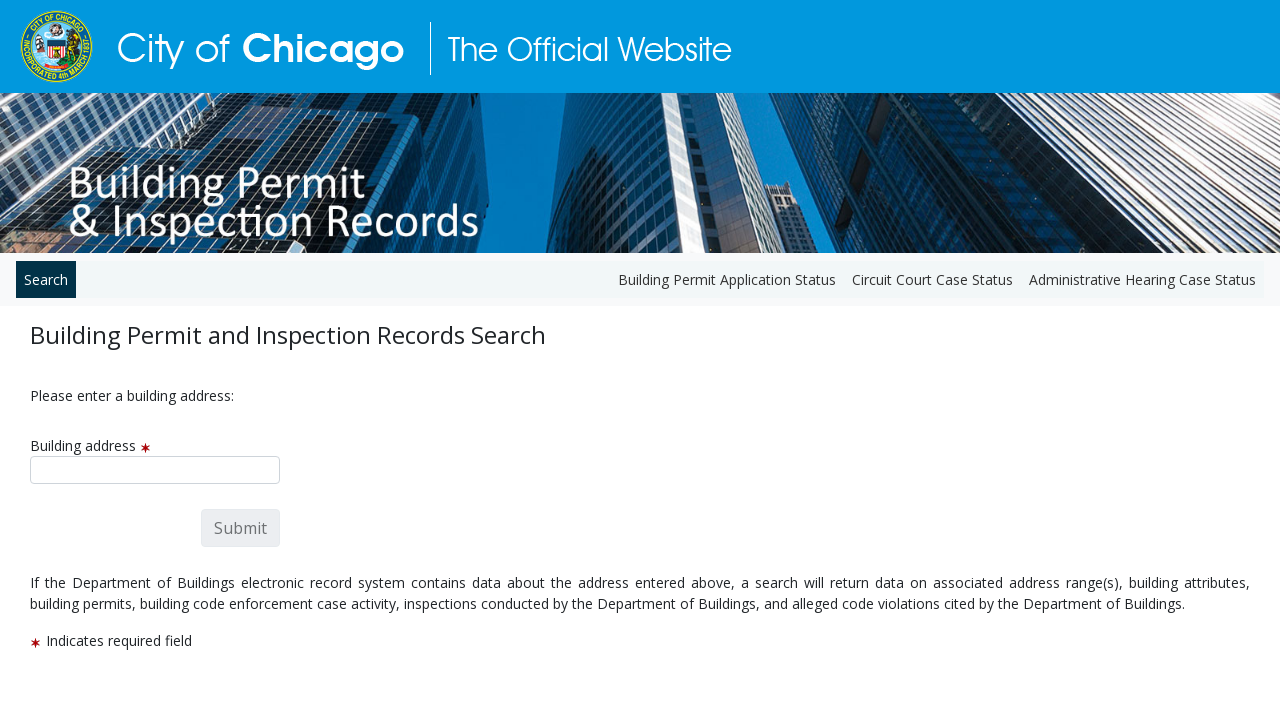

Filled address field with '1940 N WHIPPLE ST' on #fullAddress
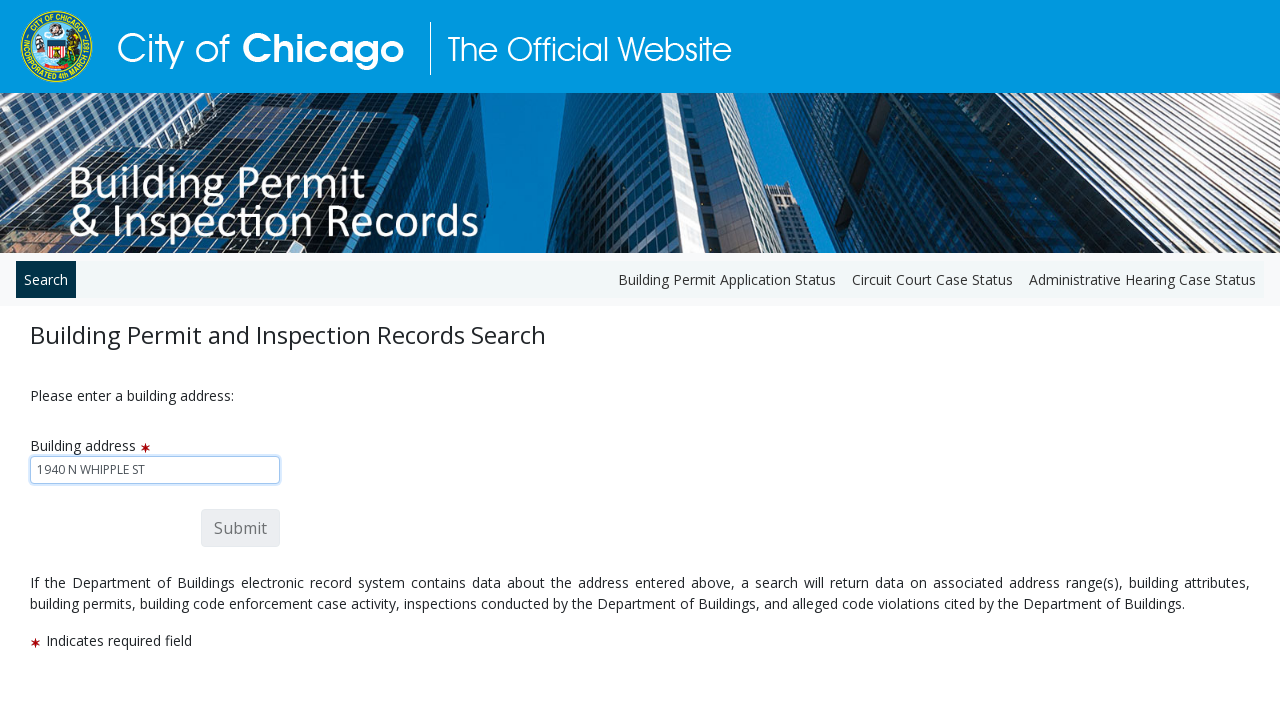

Pressed Enter to submit address search on #fullAddress
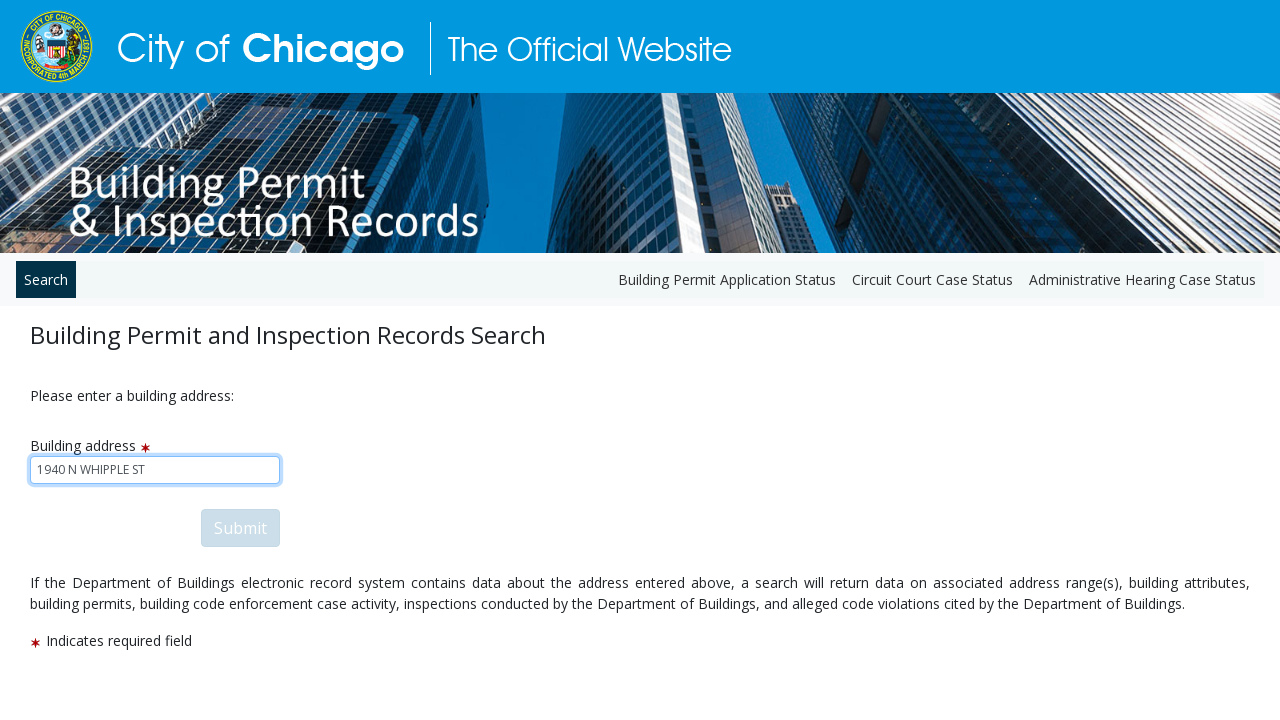

Building records search results loaded
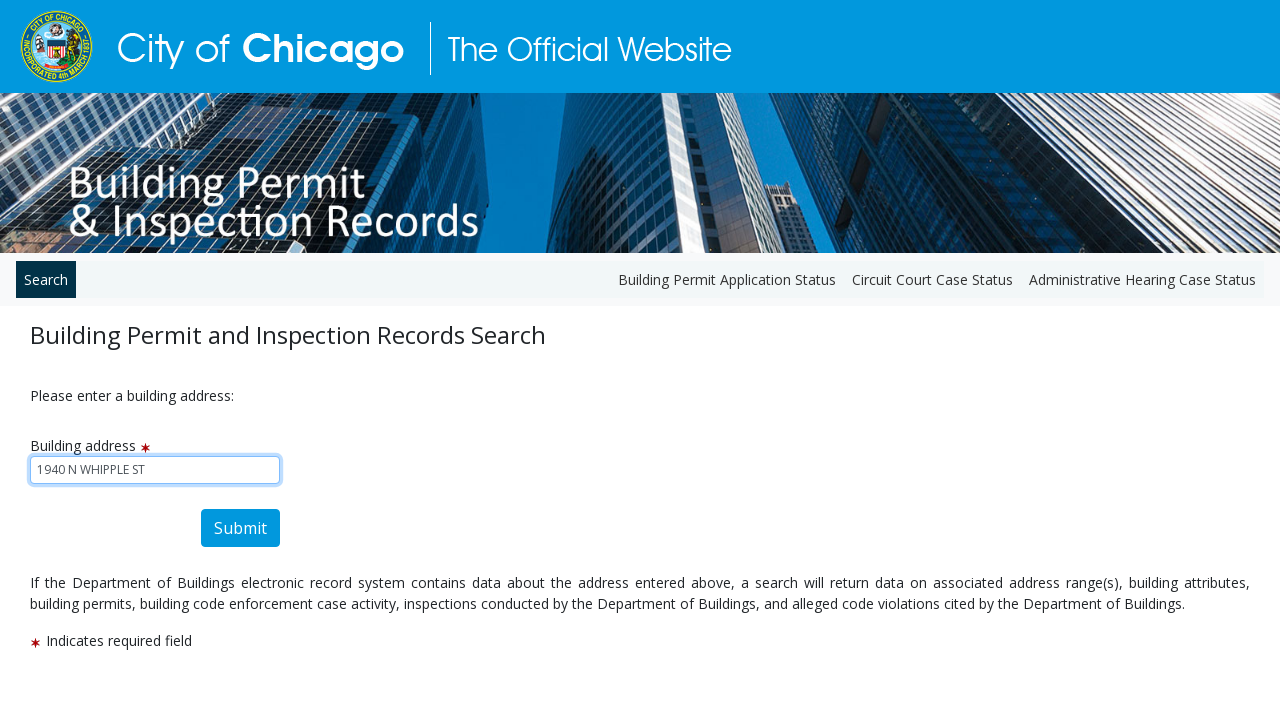

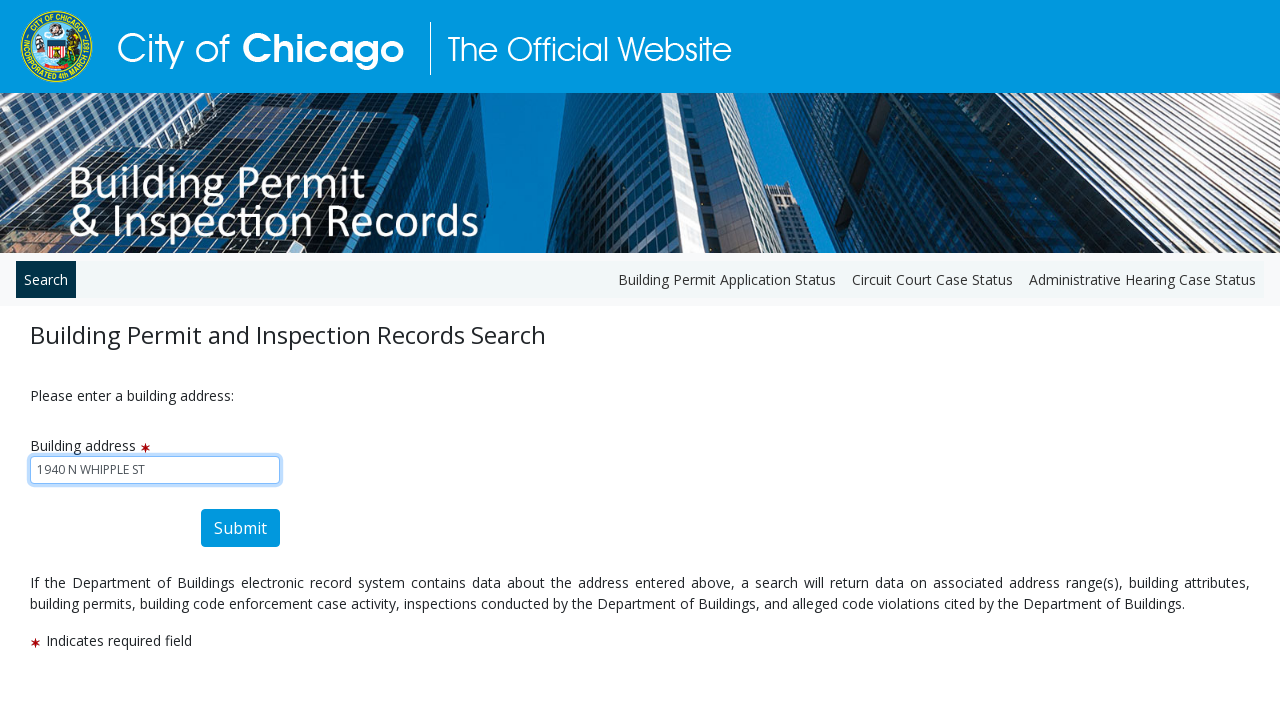